Tests JavaScript Confirm popup by clicking the confirm button and dismissing the dialog

Starting URL: https://the-internet.herokuapp.com/javascript_alerts

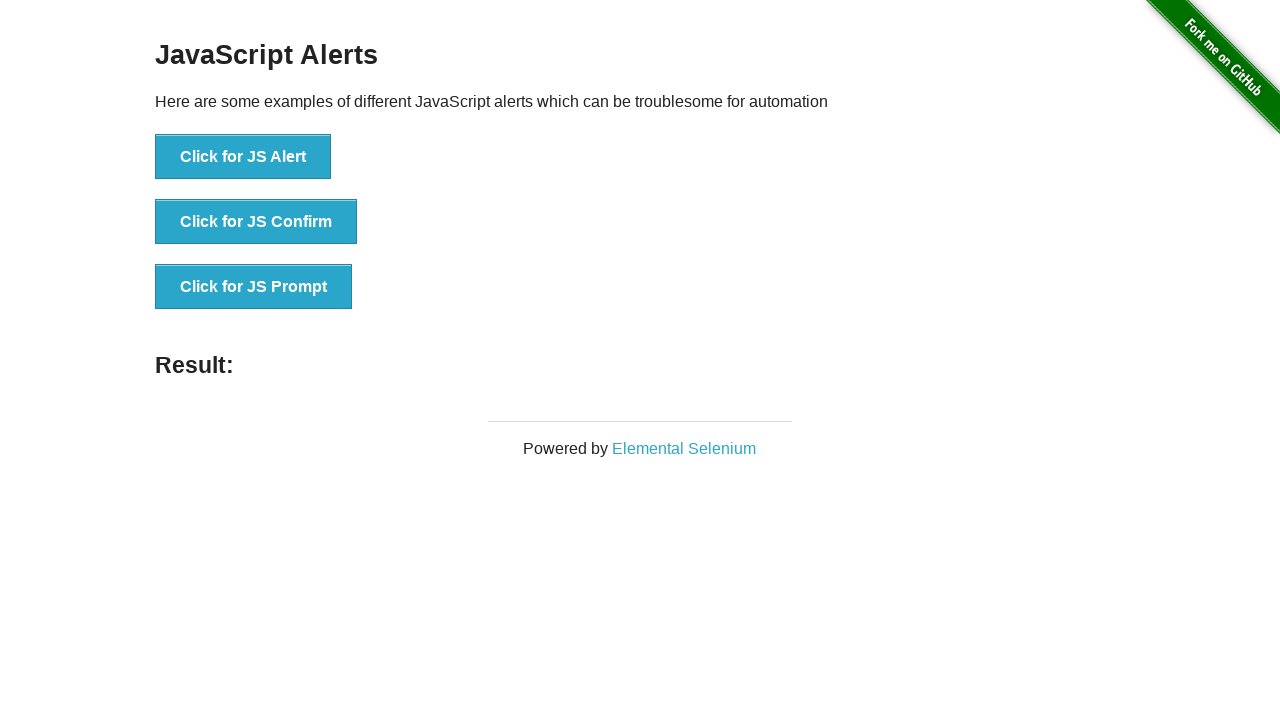

Set up dialog handler to dismiss confirm dialogs
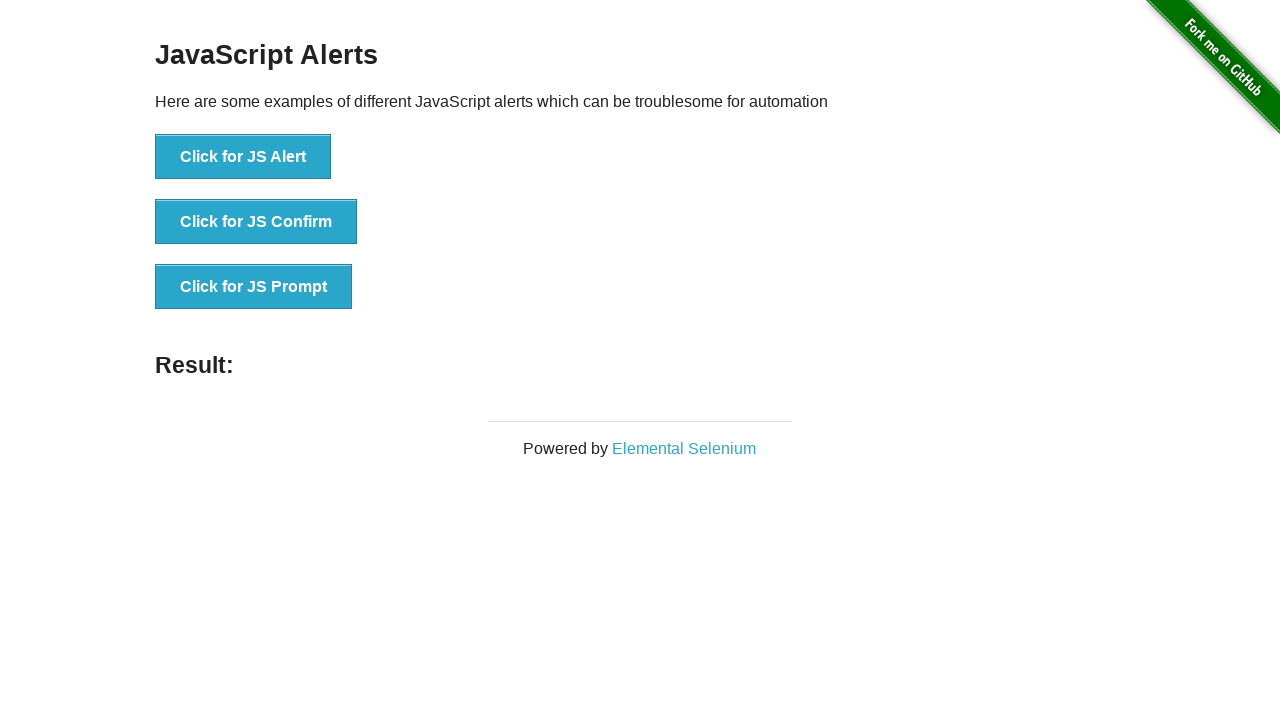

Clicked the JS Confirm button at (256, 222) on xpath=//button[text()='Click for JS Confirm']
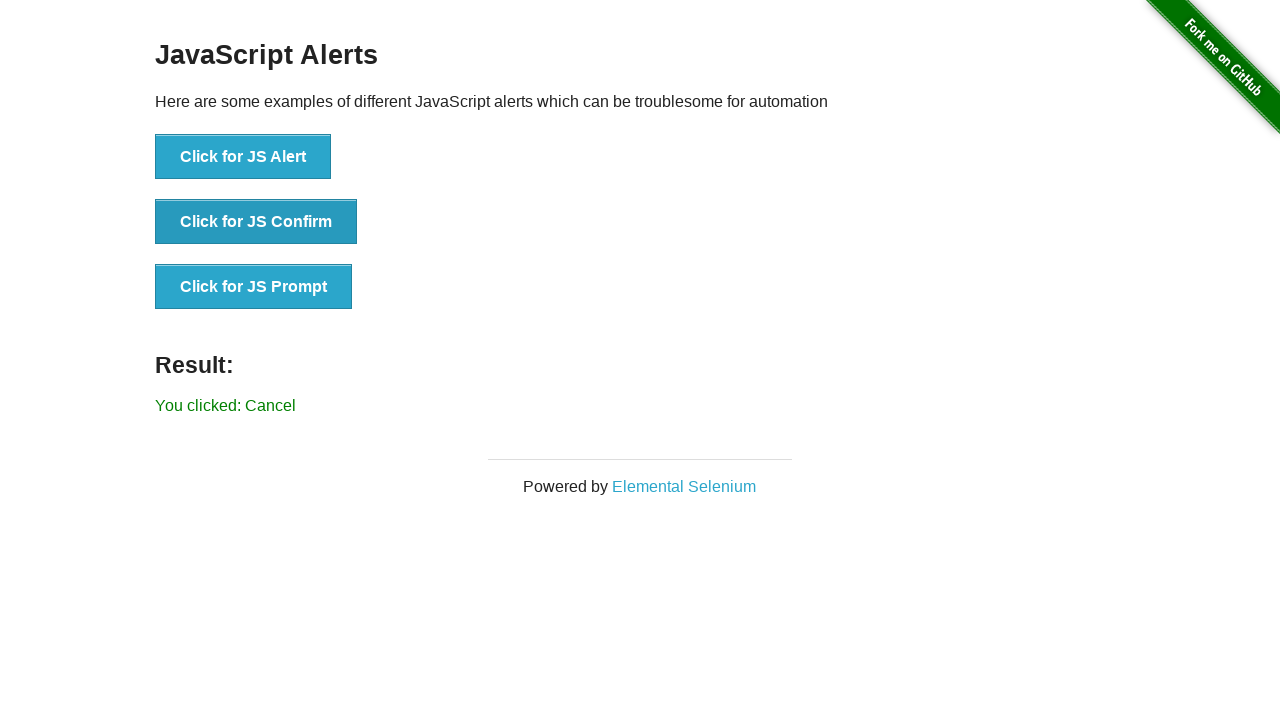

Result element appeared after dismissing confirm dialog
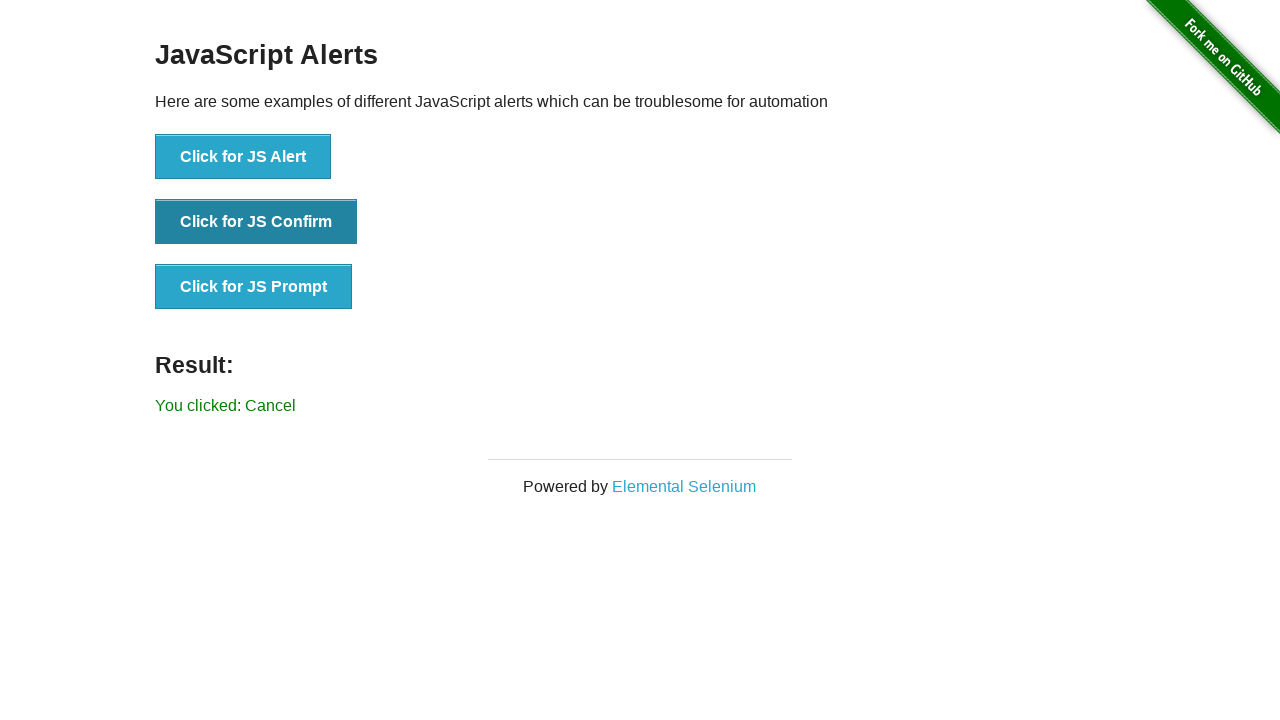

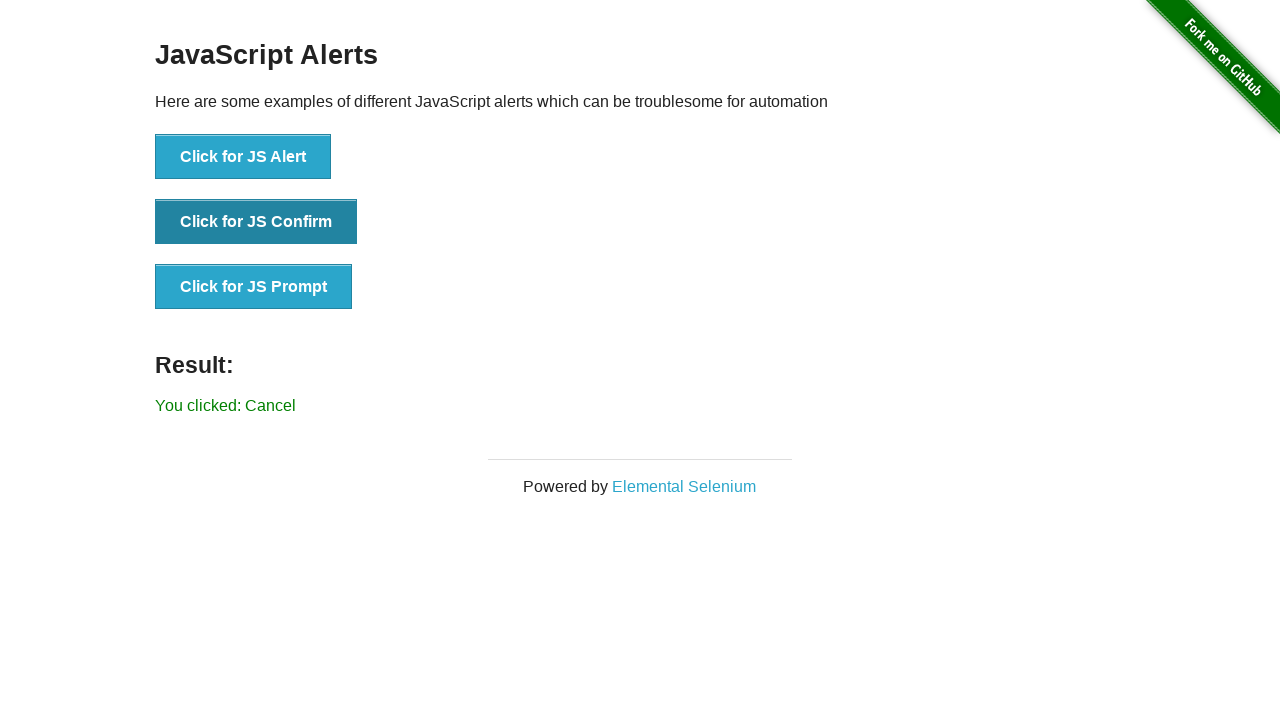